Tests filling an input field that is partially overlapped and requires scrolling to interact with

Starting URL: http://uitestingplayground.com/

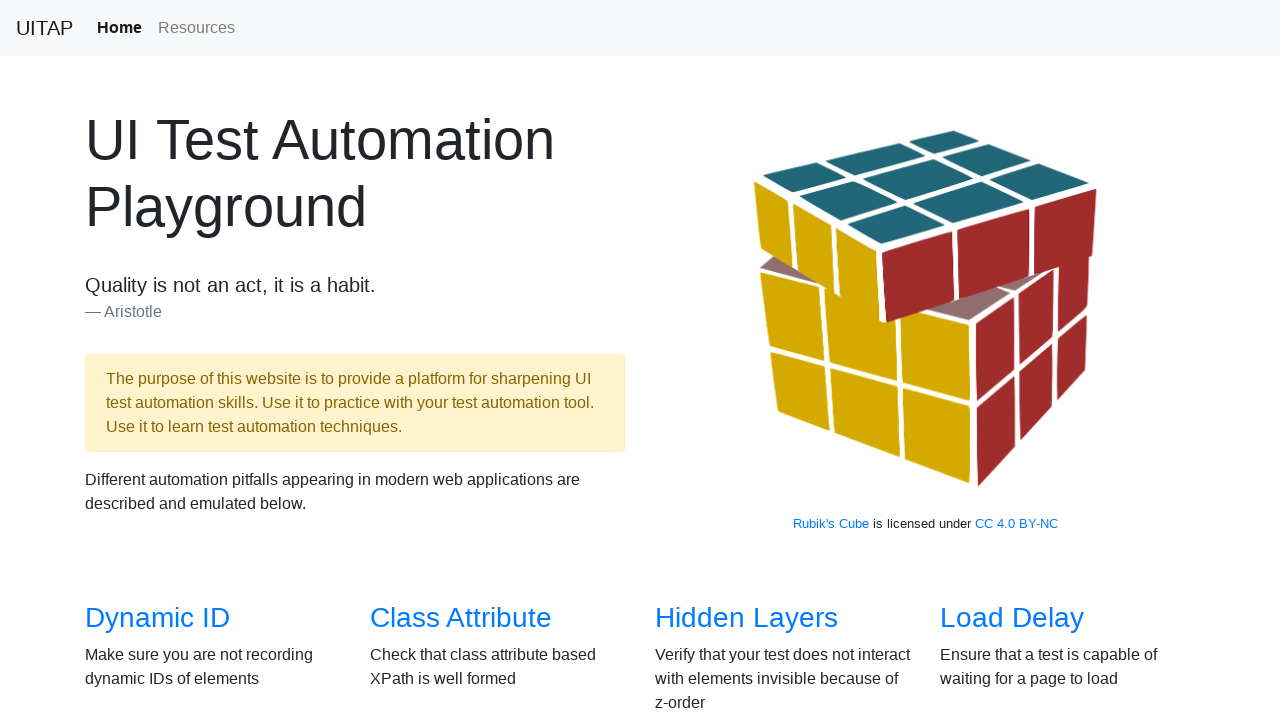

Clicked on 'Overlapped Element' link to navigate to test page at (158, 386) on internal:role=link[name="Overlapped Element"i]
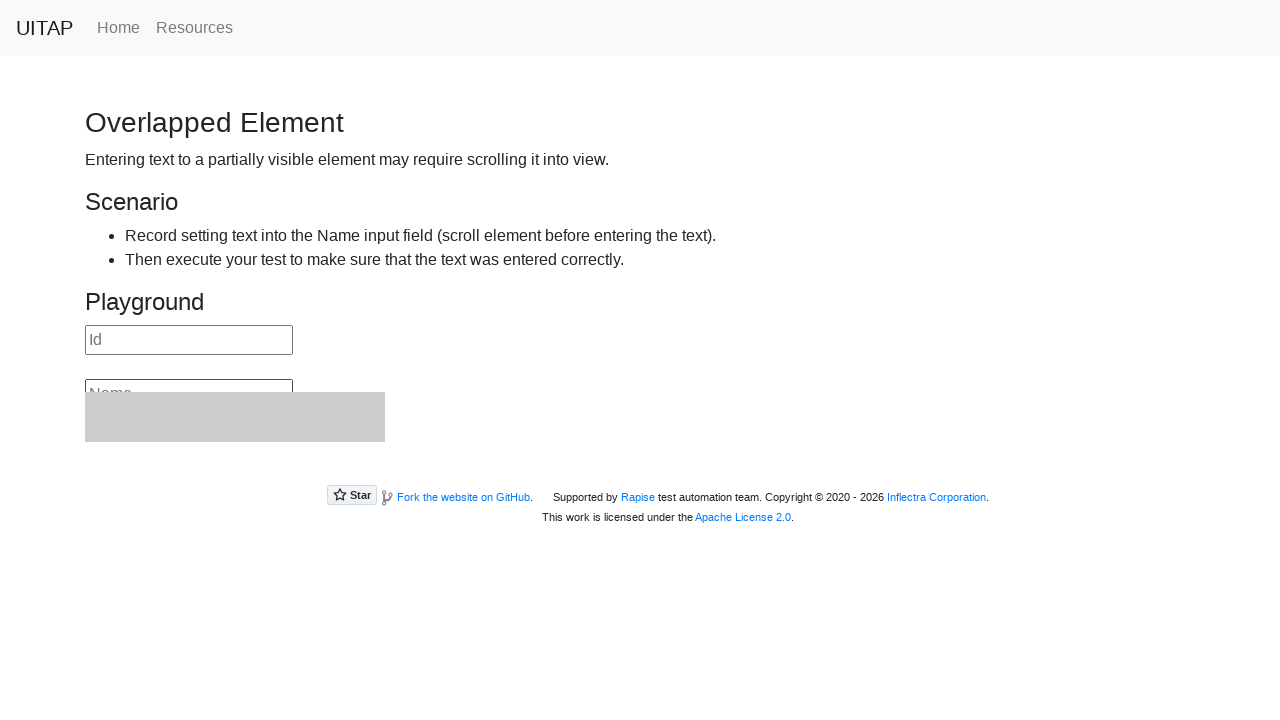

Located the overlapped input field with placeholder 'Name'
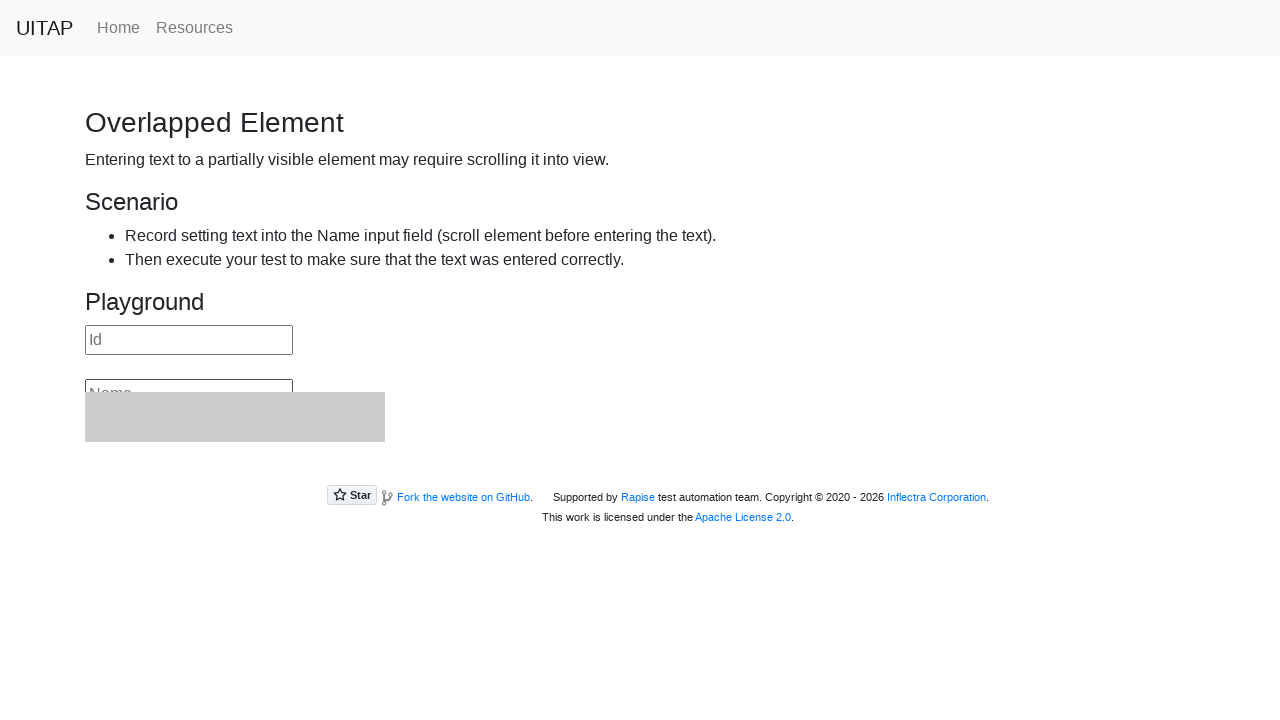

Located parent div of the overlapped input
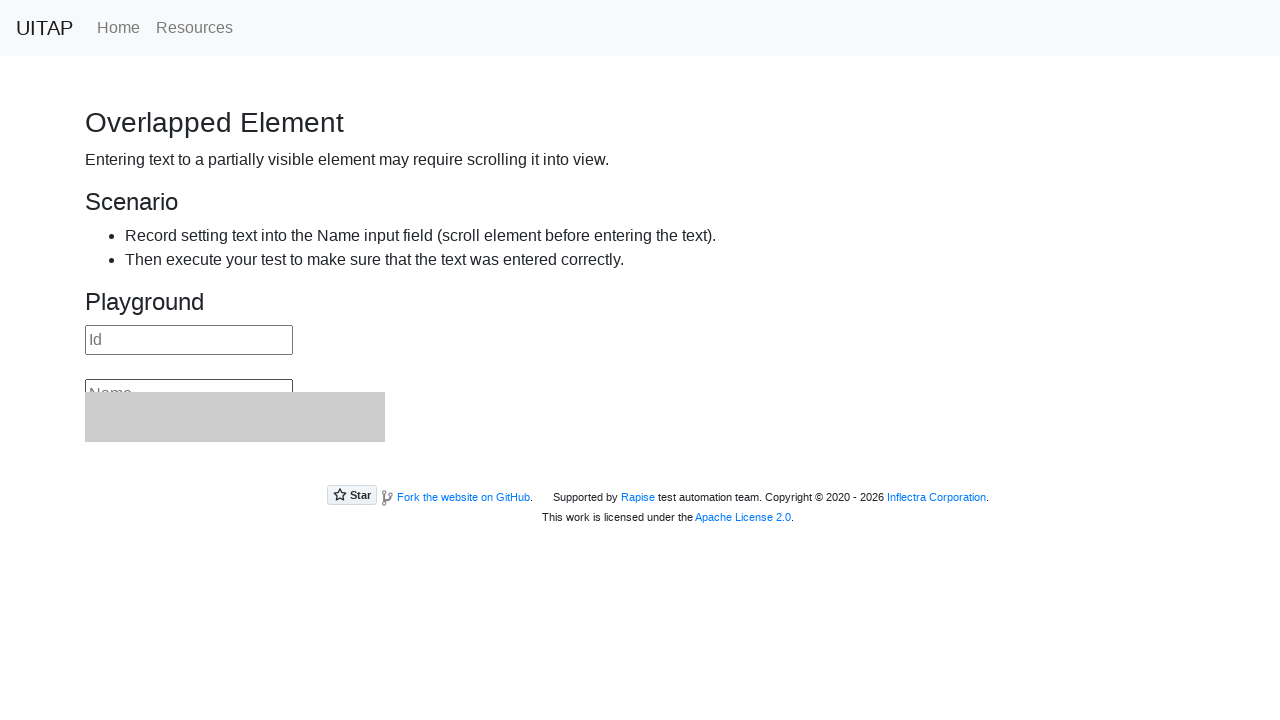

Hovered over the parent div to prepare for interaction at (640, 375) on internal:attr=[placeholder="Name"i] >> ..
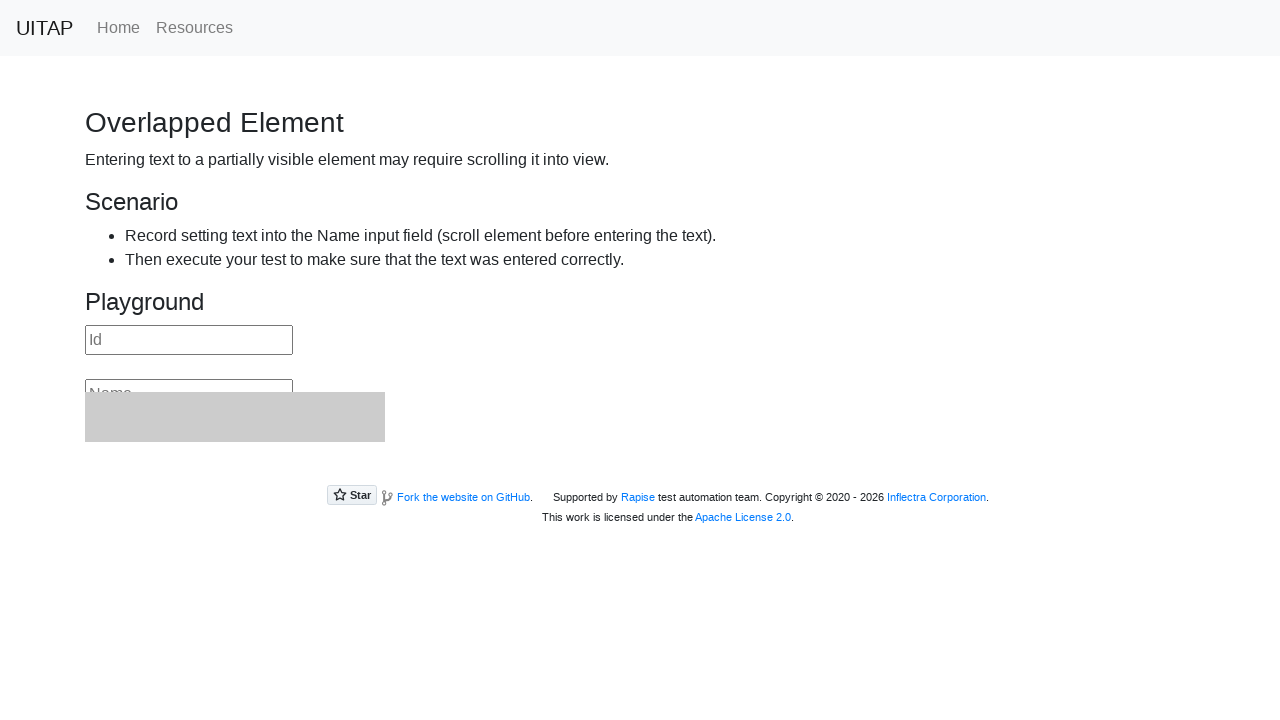

Scrolled down 200 pixels to make the overlapped input accessible
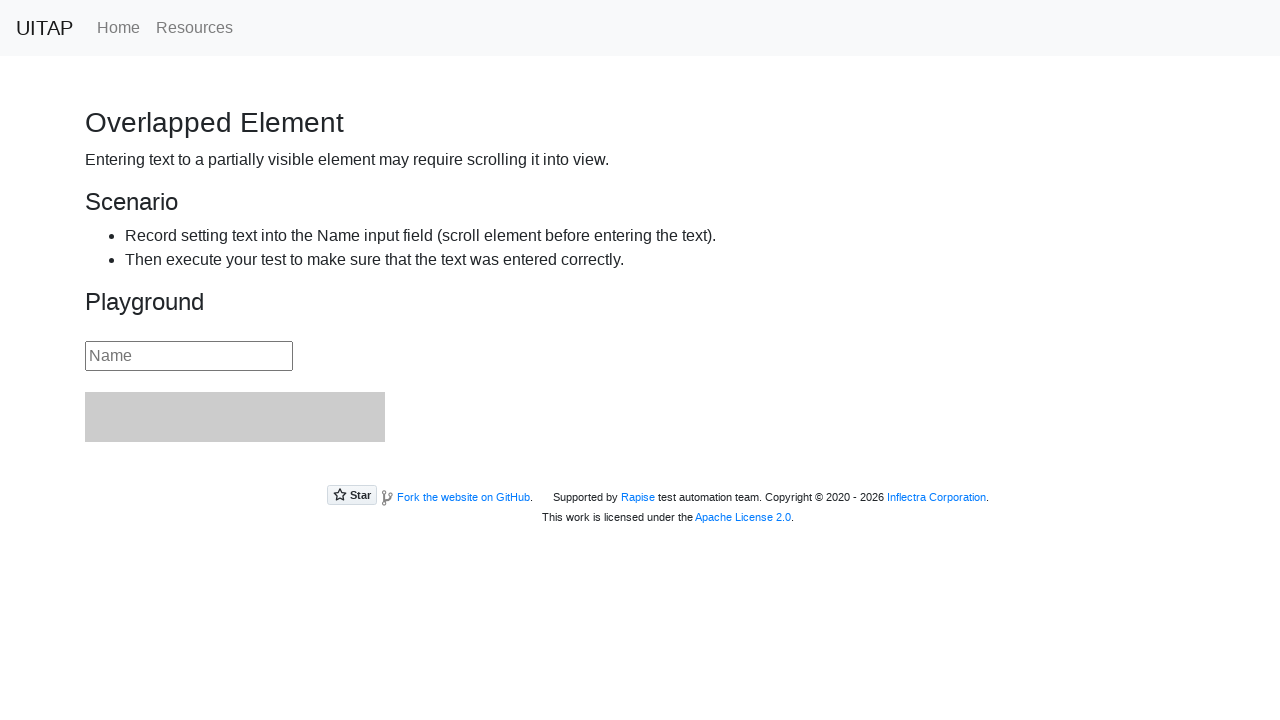

Filled the overlapped input field with 'rina' on internal:attr=[placeholder="Name"i]
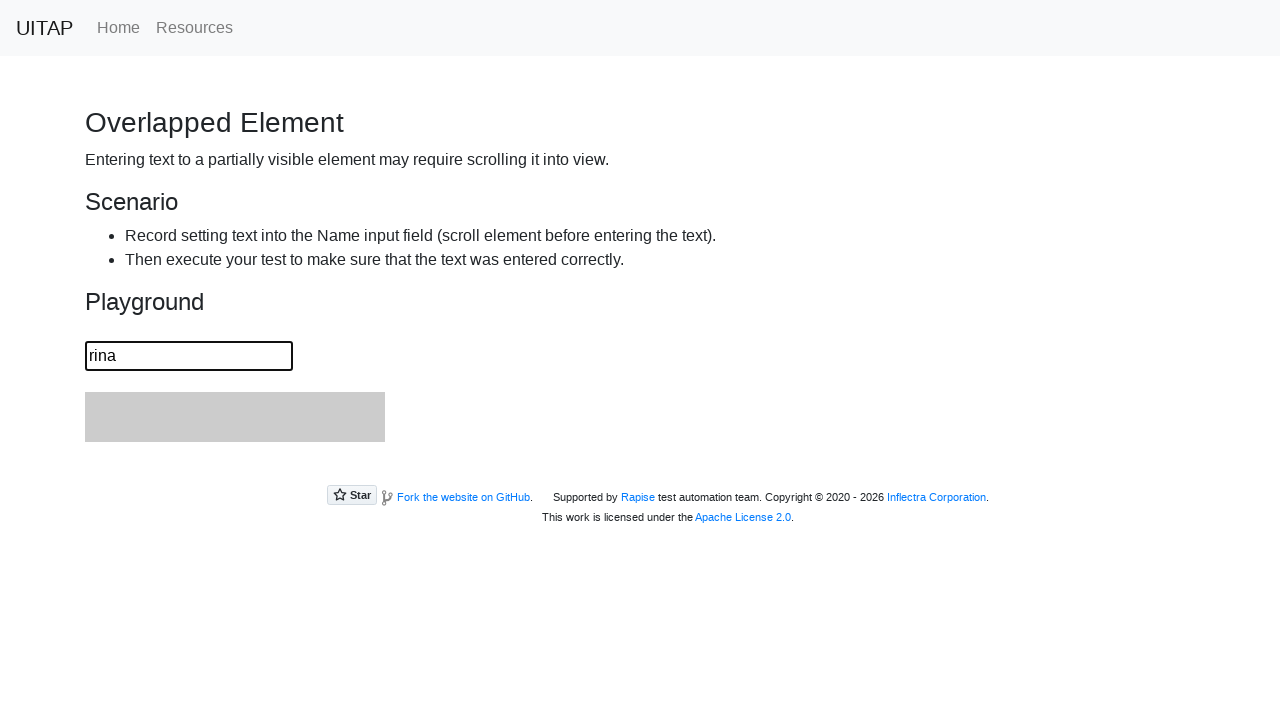

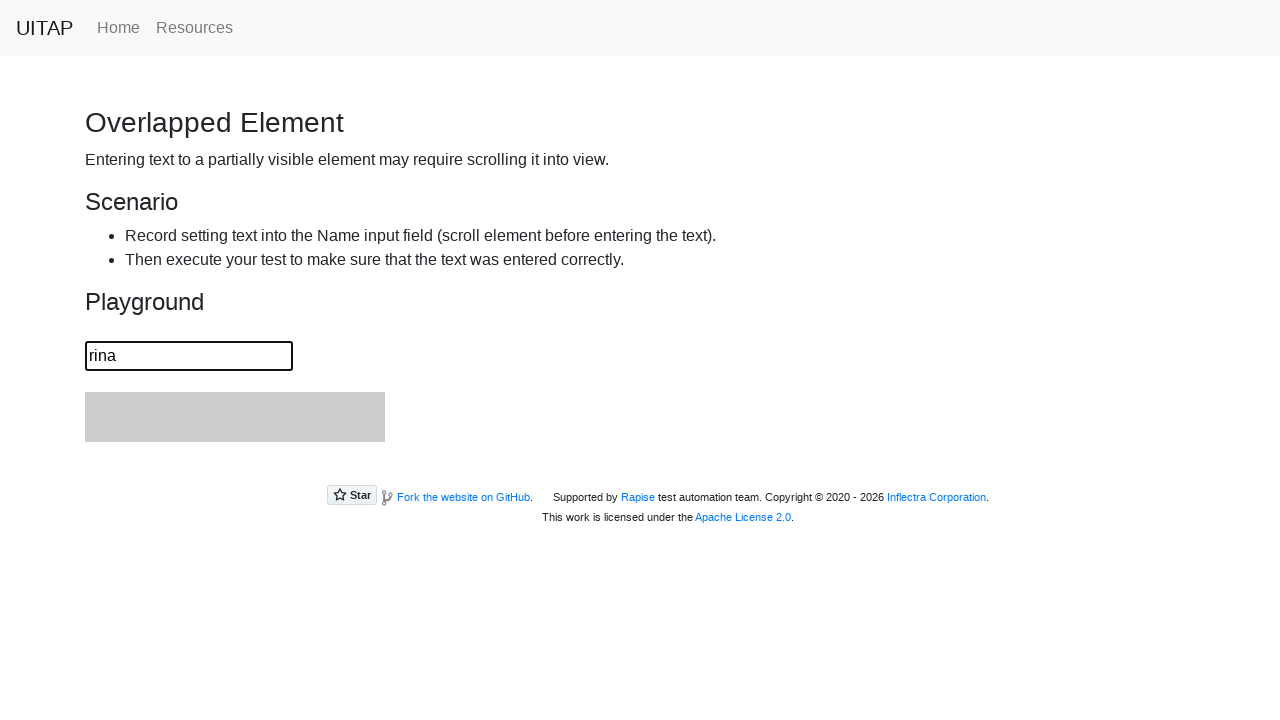